Tests e-commerce functionality by searching for products containing "ca", verifying 4 products are displayed, adding items to cart including clicking on the third product and finding/clicking the Cashews product.

Starting URL: https://rahulshettyacademy.com/seleniumPractise/#/

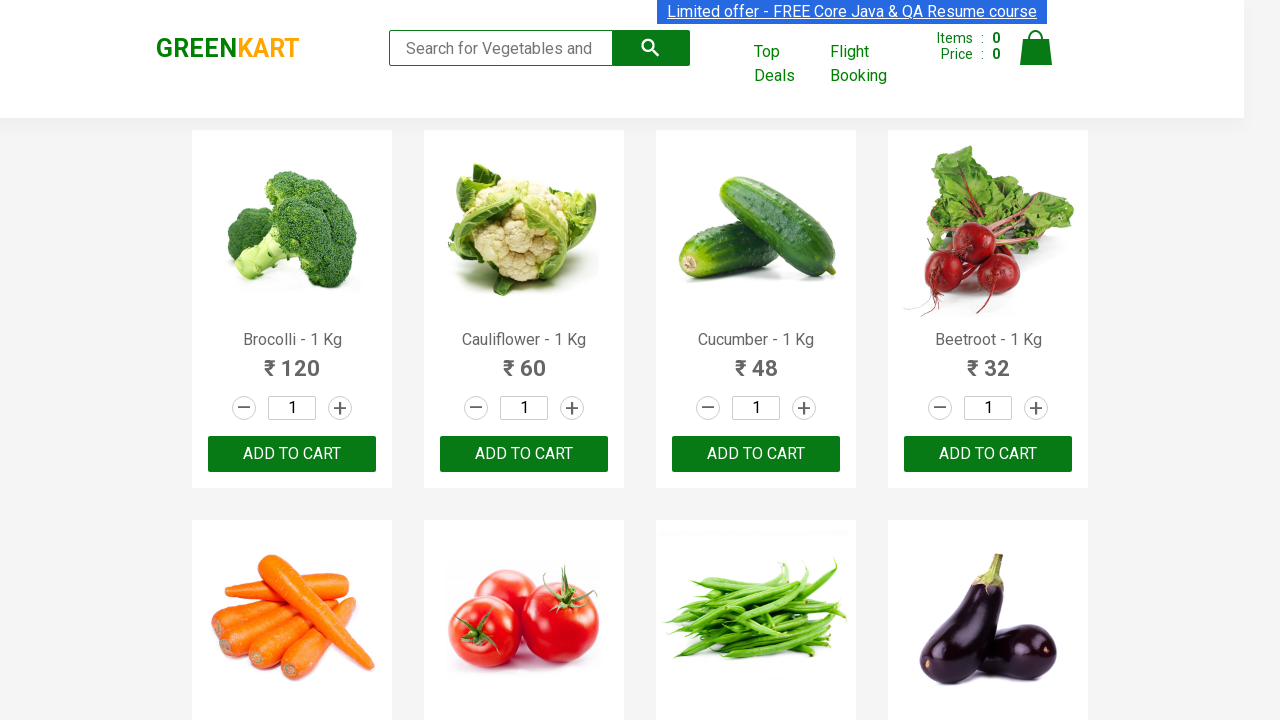

Typed 'ca' in the search box on .search-keyword
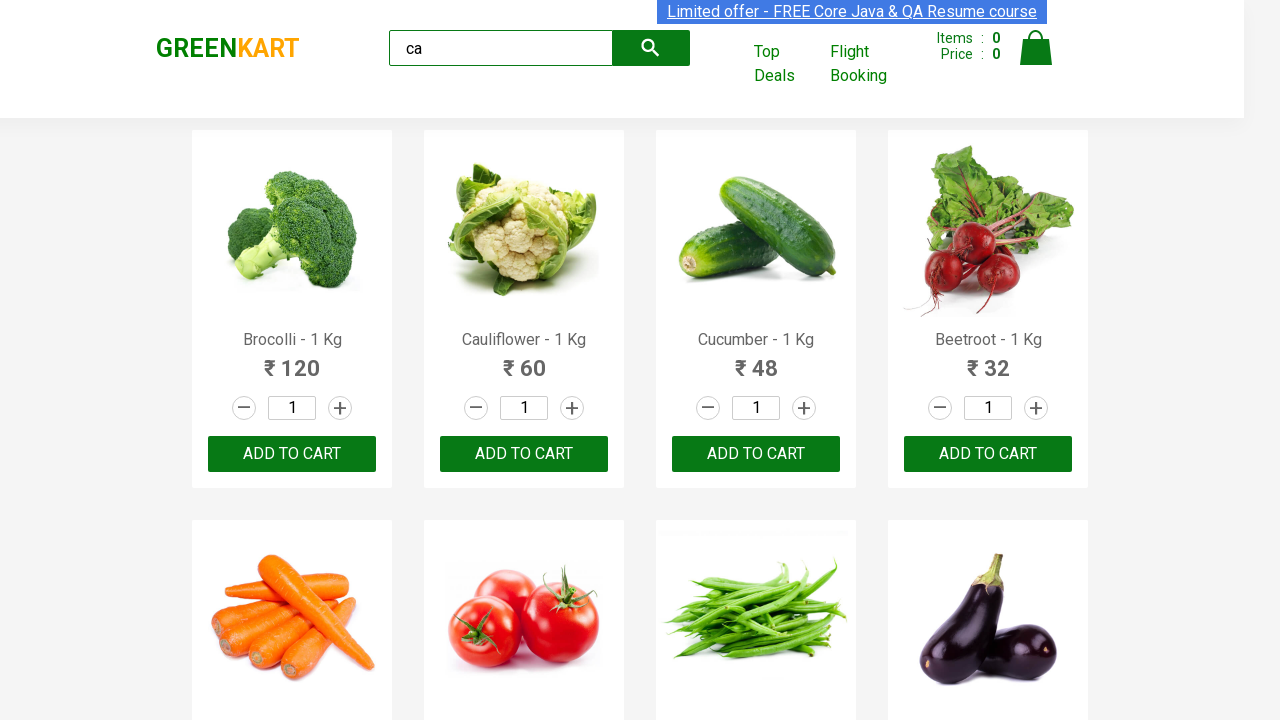

Waited for search results to load
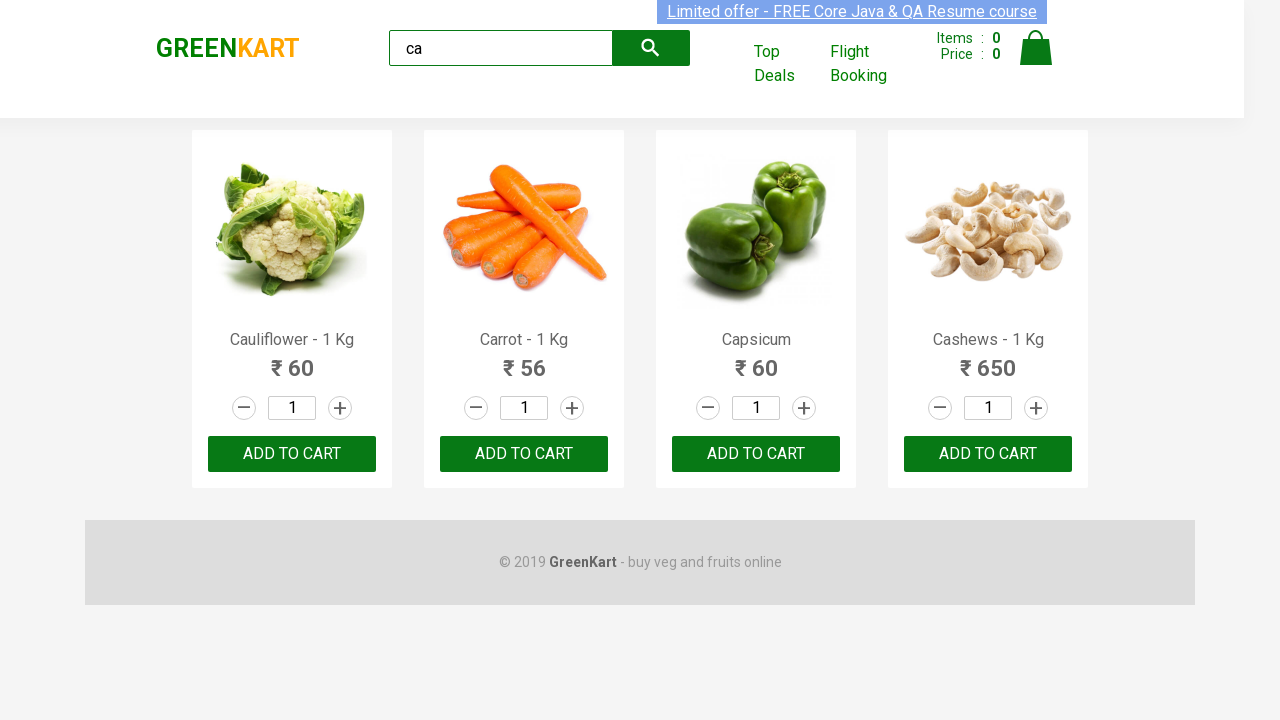

Verified that visible products are displayed
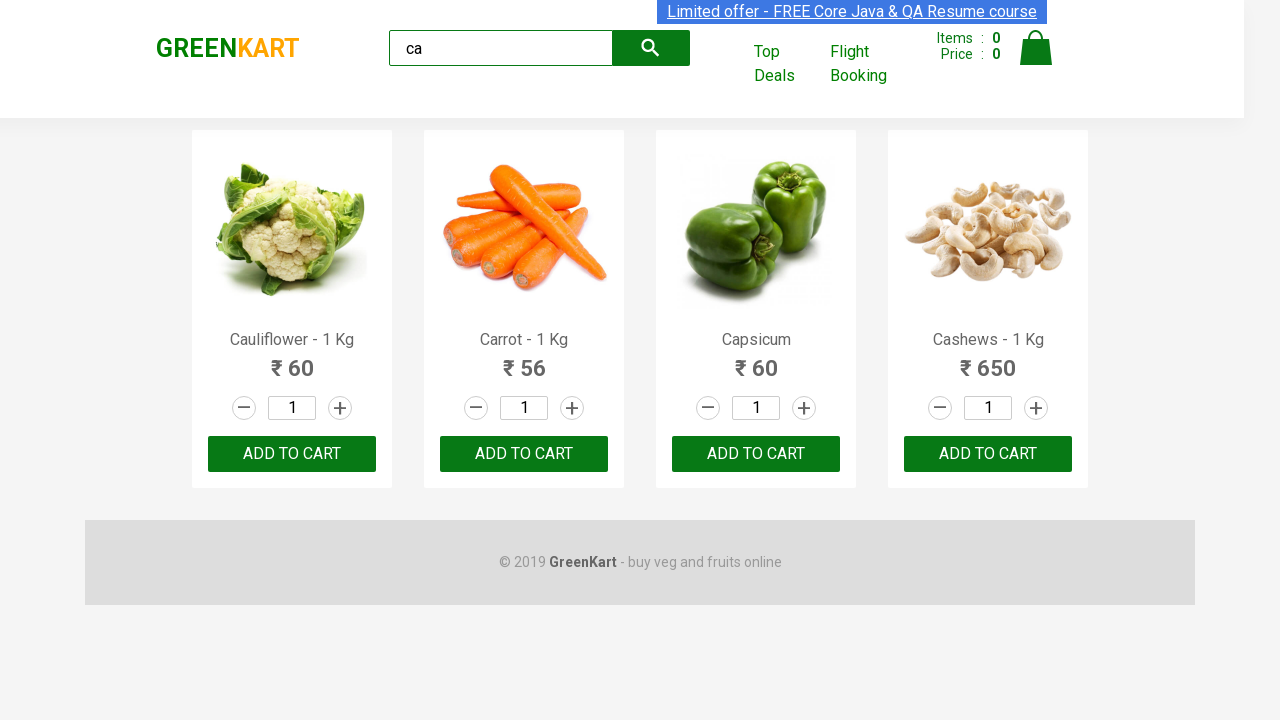

Retrieved list of all visible products
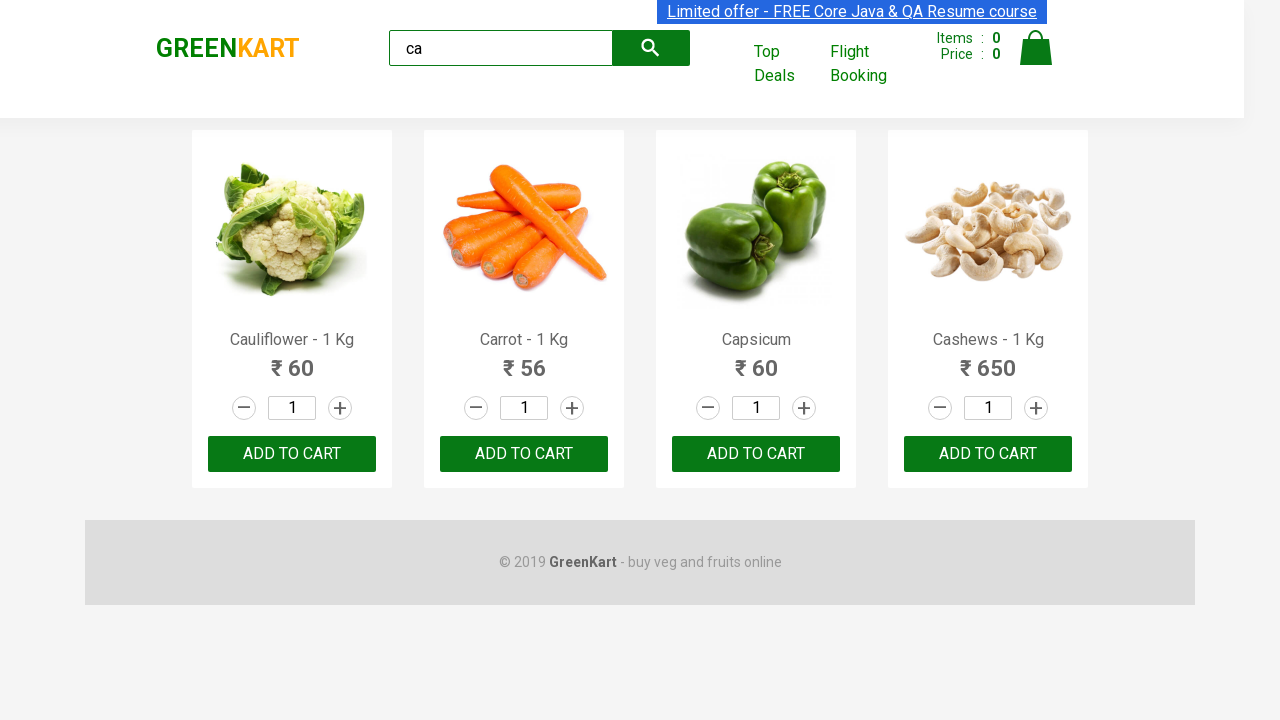

Clicked ADD TO CART button on the third product at (756, 454) on .products .product >> nth=2 >> text=ADD TO CART
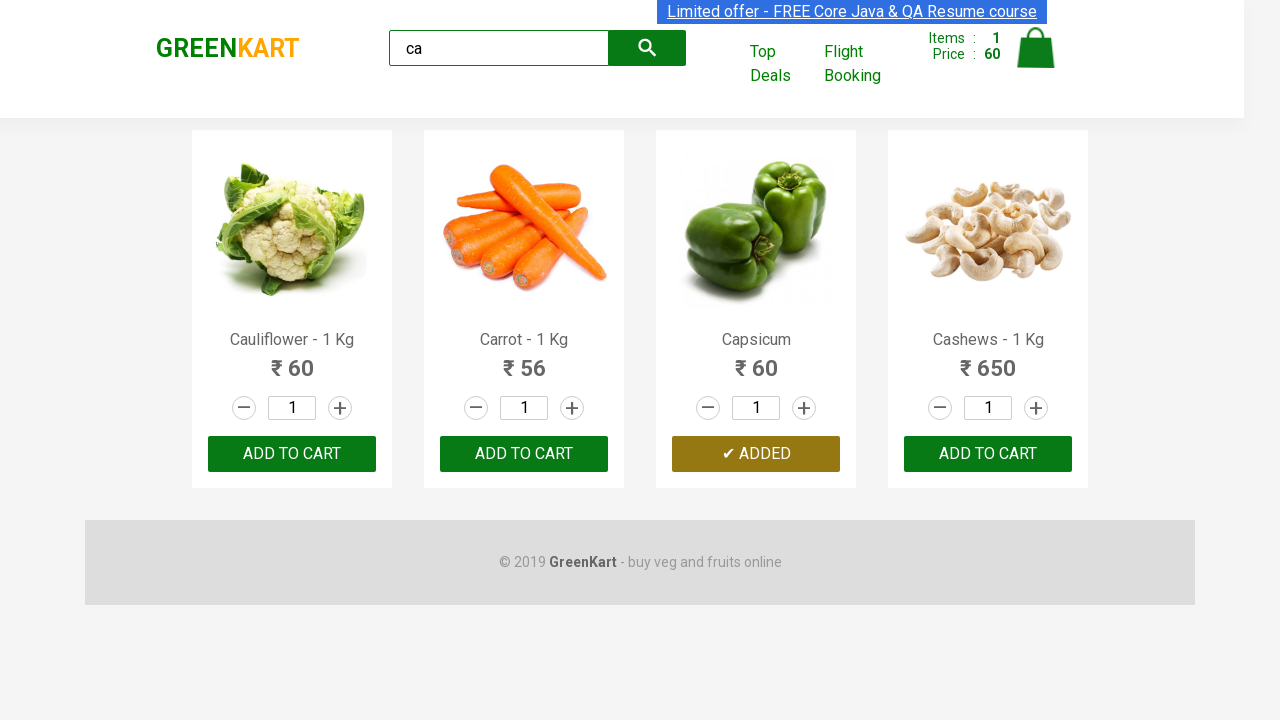

Retrieved list of all products to find Cashews
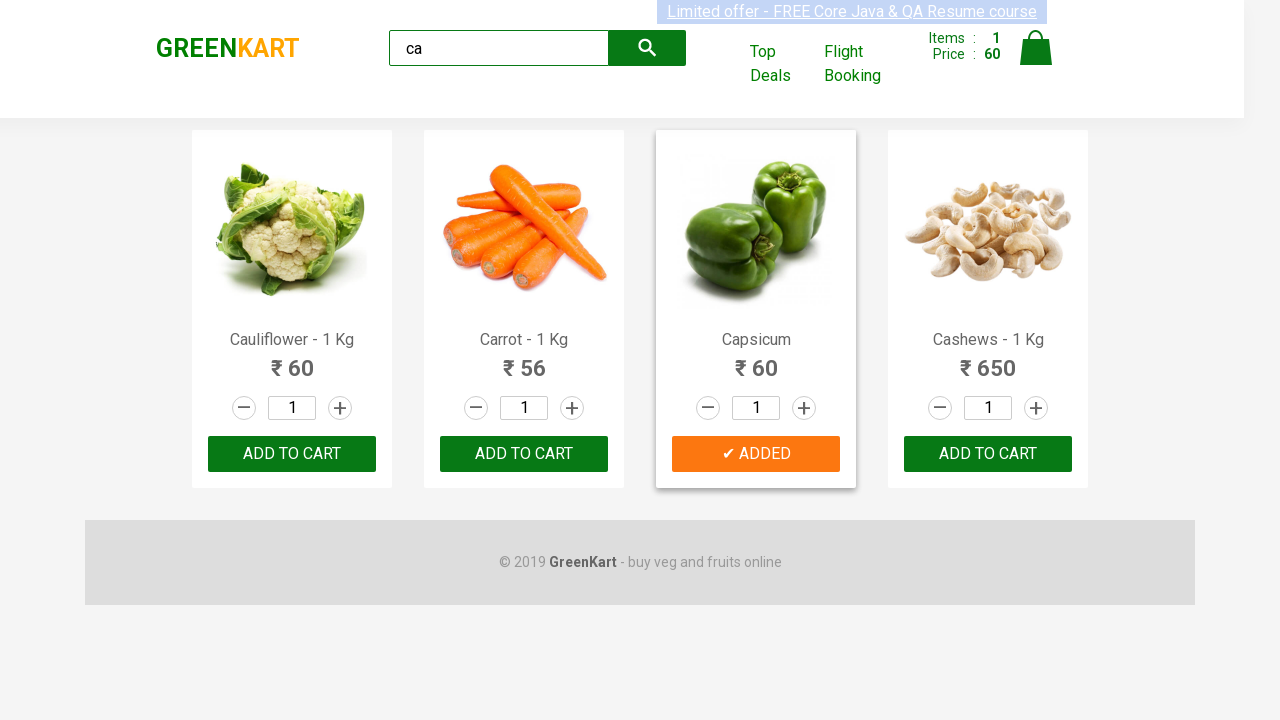

Retrieved product name: Cauliflower - 1 Kg
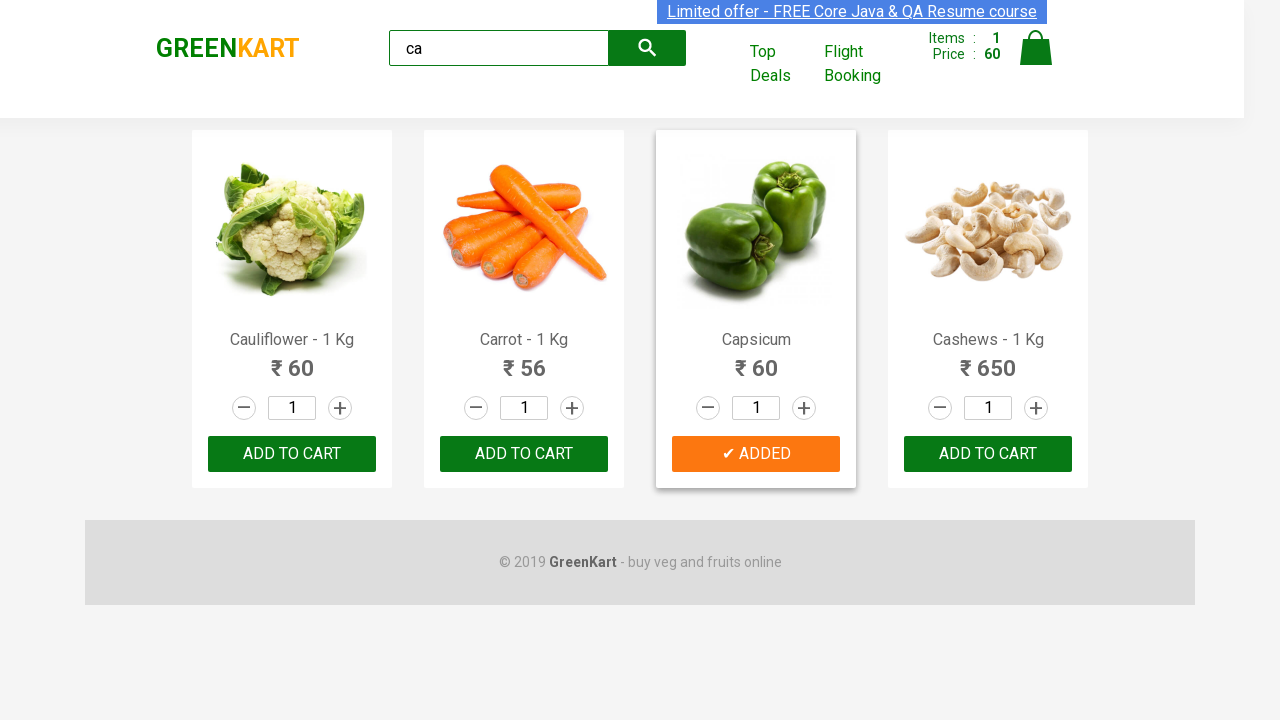

Retrieved product name: Carrot - 1 Kg
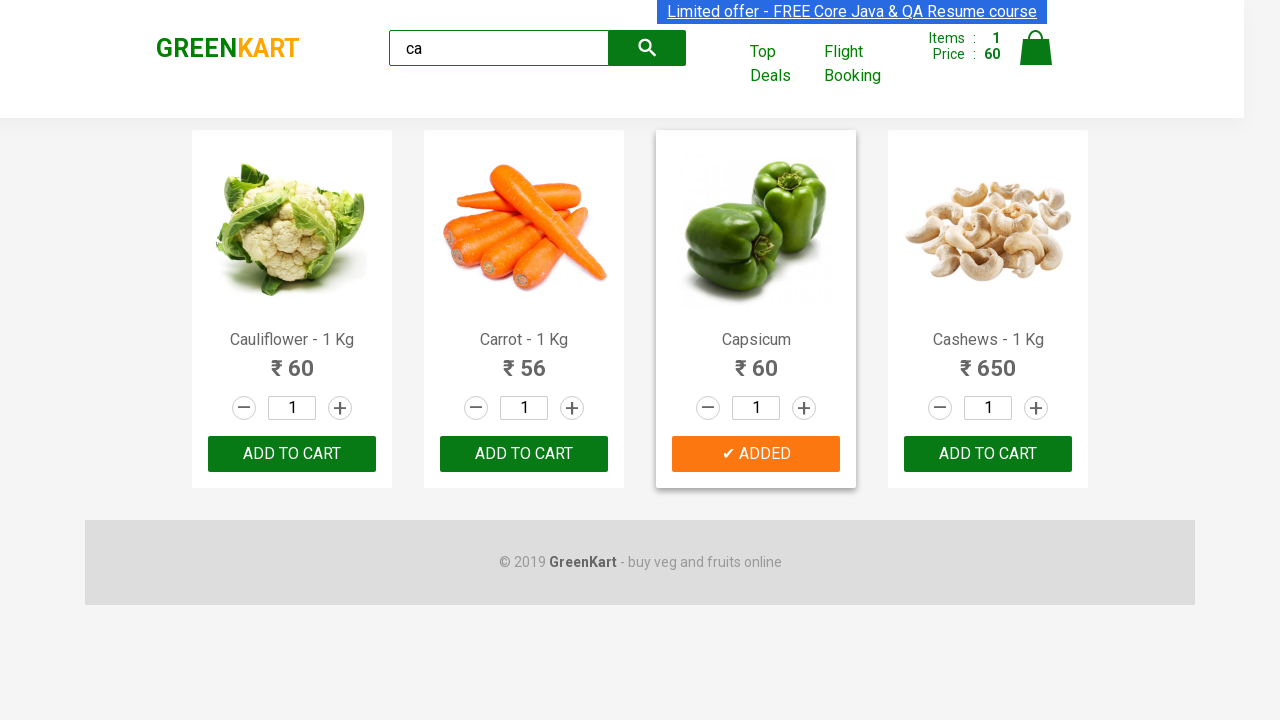

Retrieved product name: Capsicum
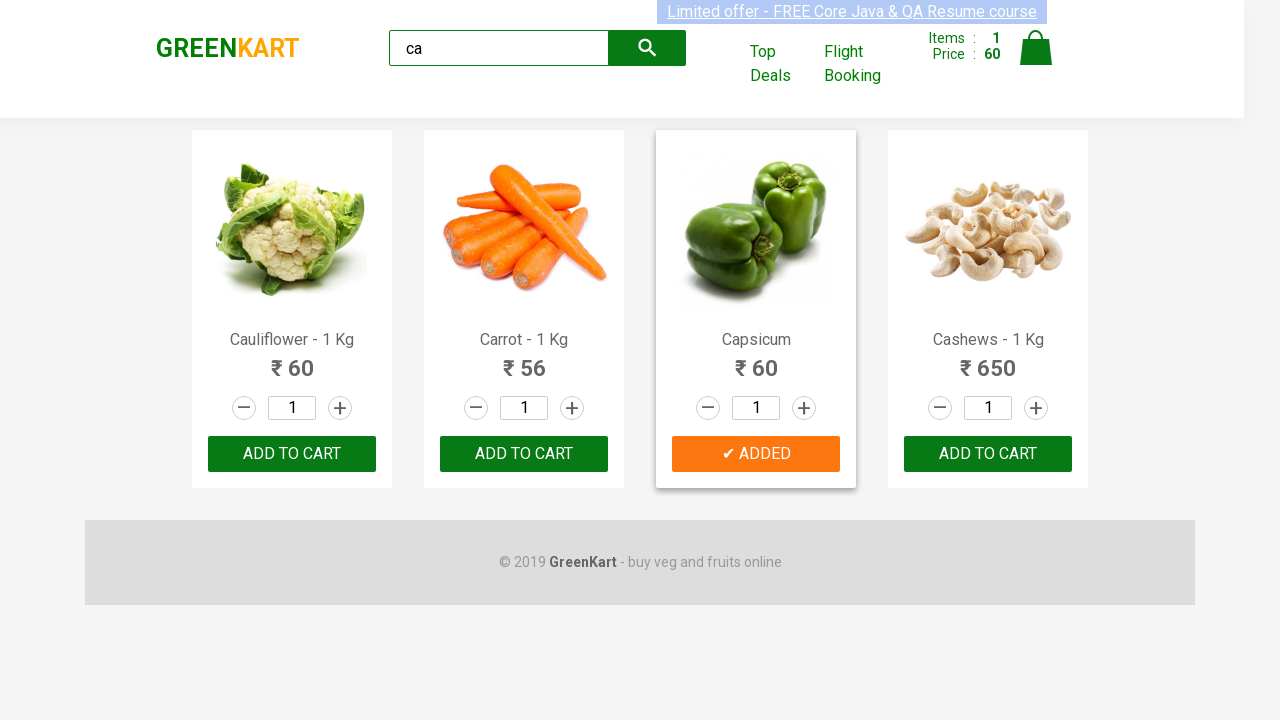

Retrieved product name: Cashews - 1 Kg
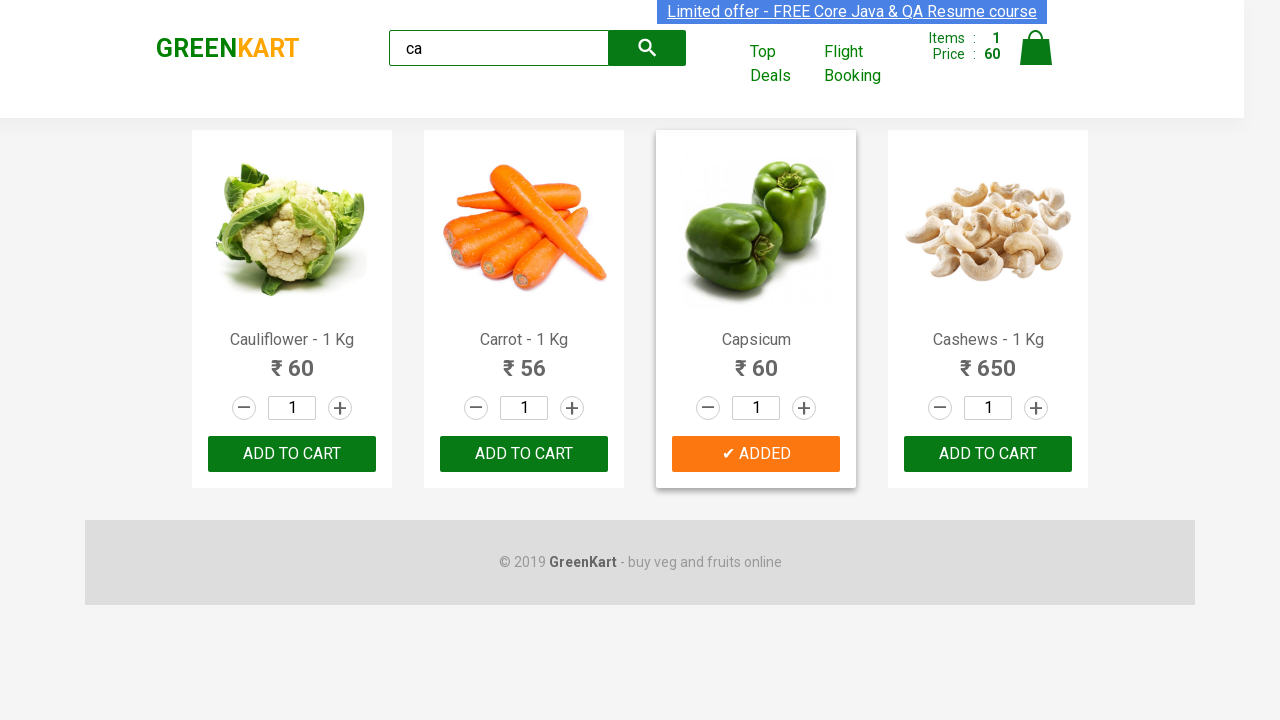

Found Cashews product and clicked ADD TO CART button at (988, 454) on .products .product >> nth=3 >> button
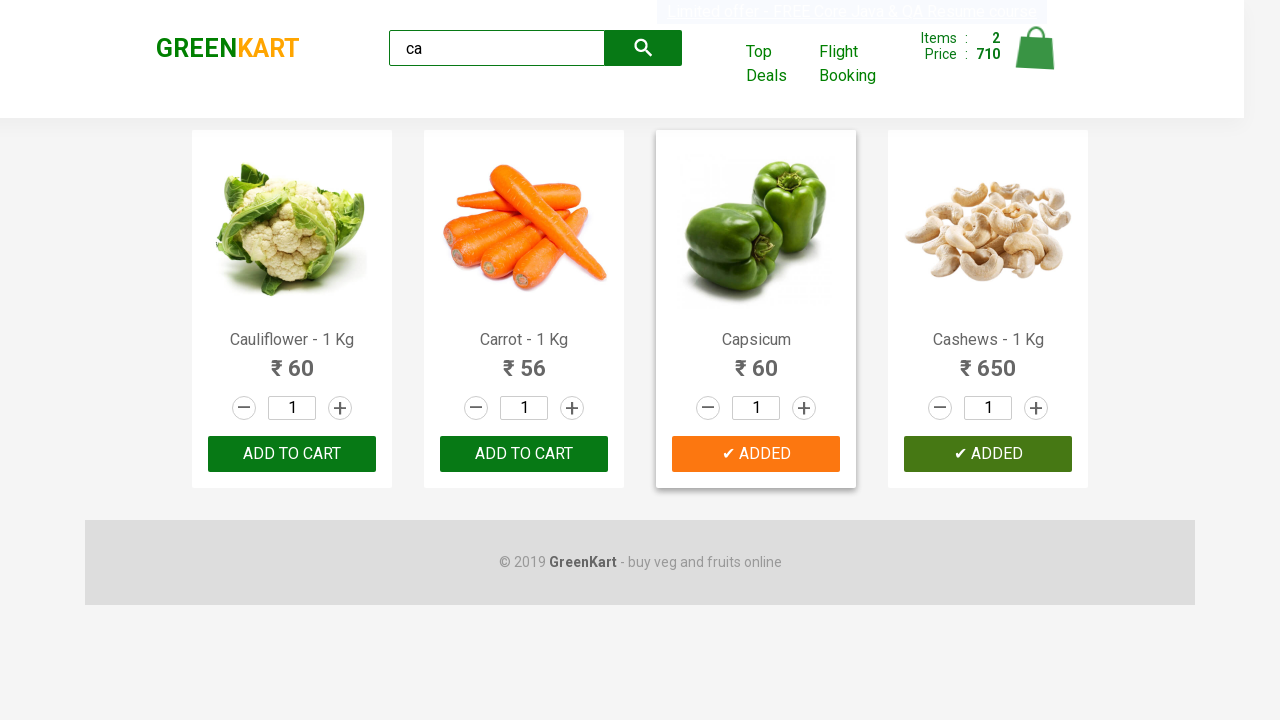

Retrieved brand logo text: GREENKART
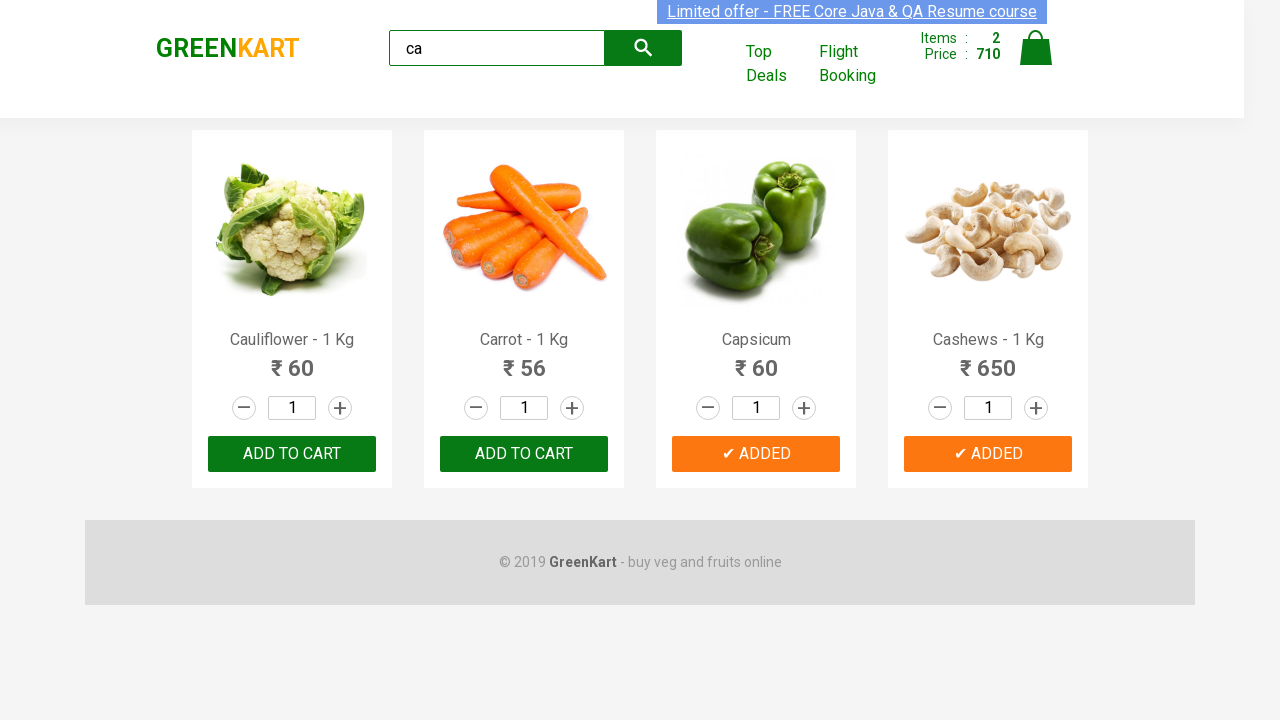

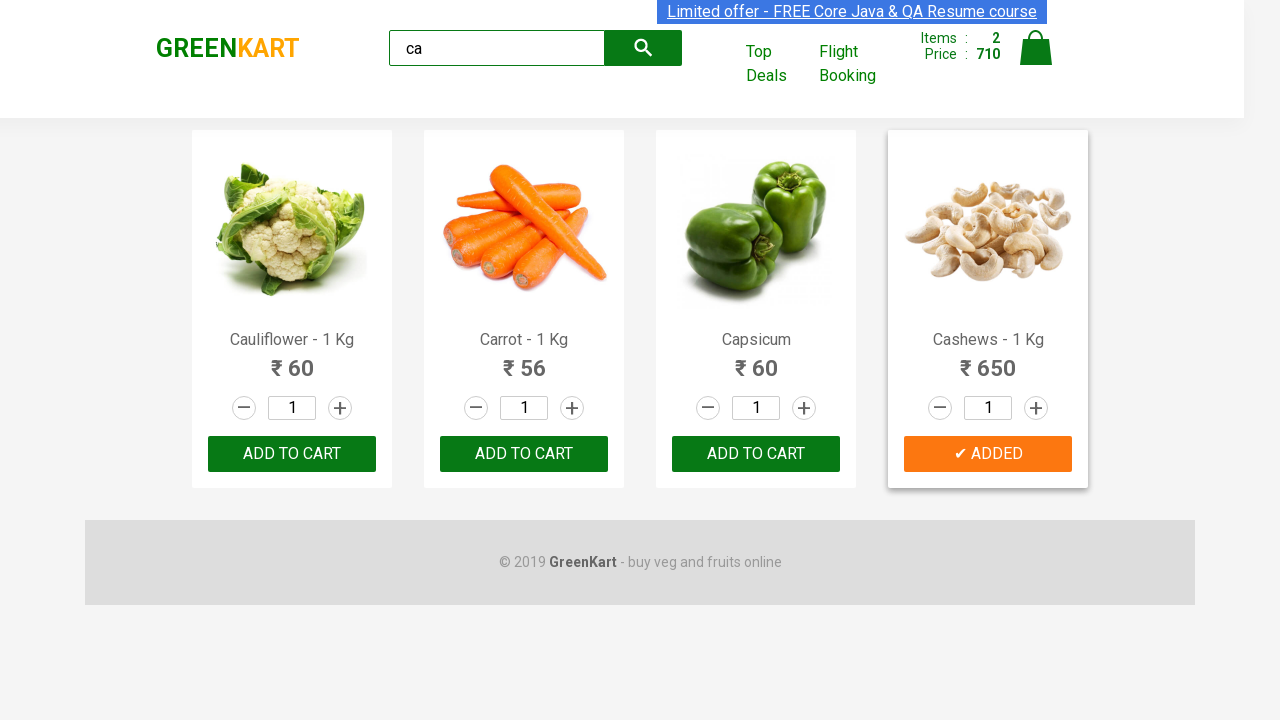